Navigates to a clinic page and analyzes the spacing between CTA section and footer by checking for specific CSS classes and waiting for page elements to load

Starting URL: https://dr-murzoglu.web.app/hakkimizda/klinigimiz

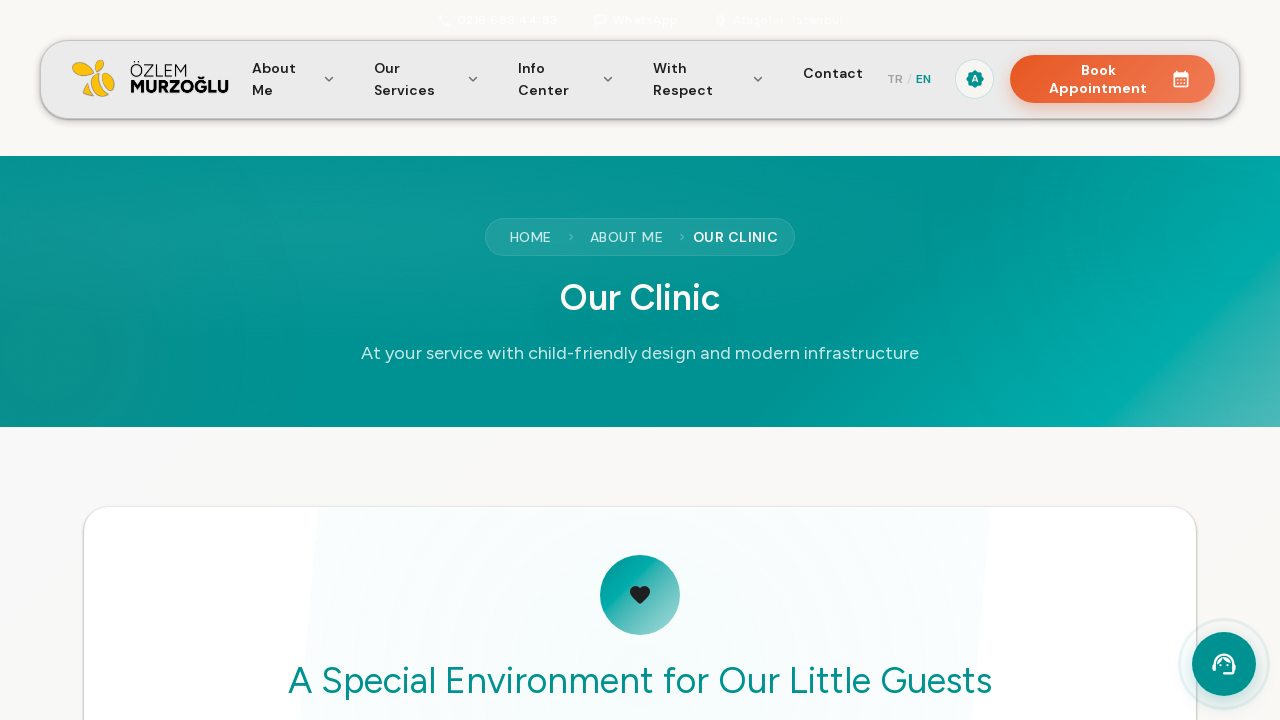

Waited for page to reach networkidle load state
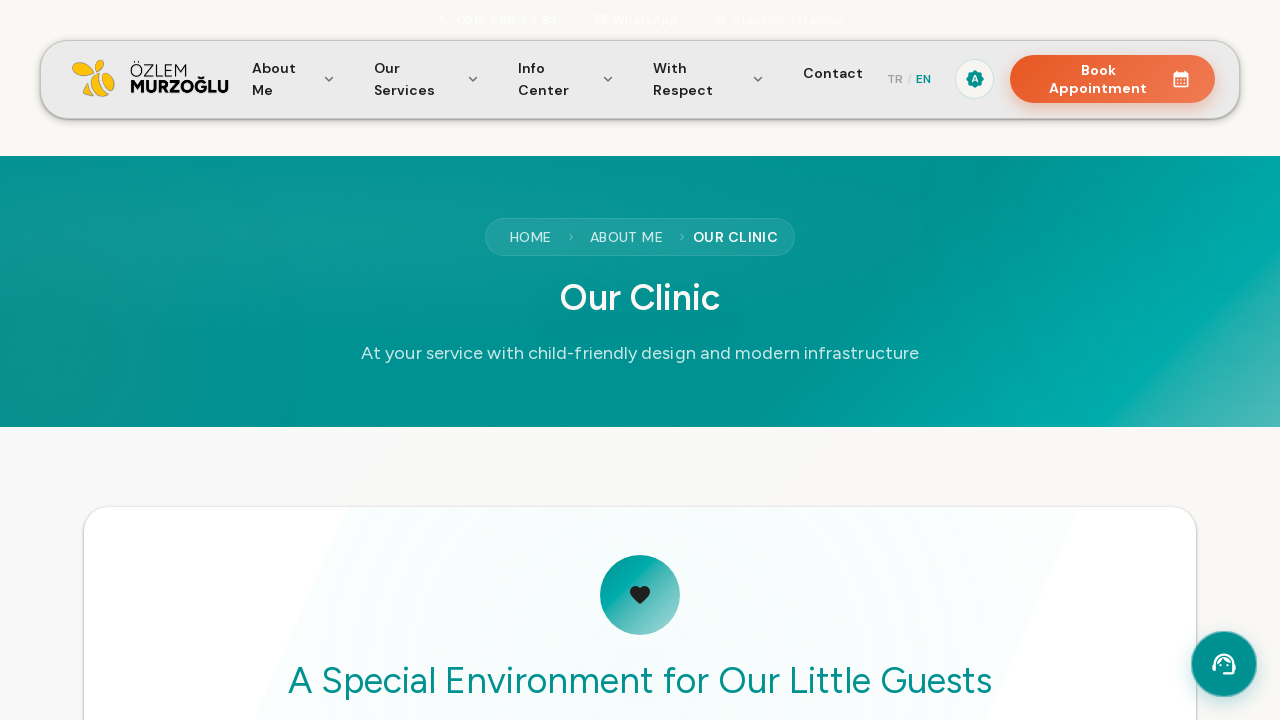

Located CTA section element with class 'cta-section'
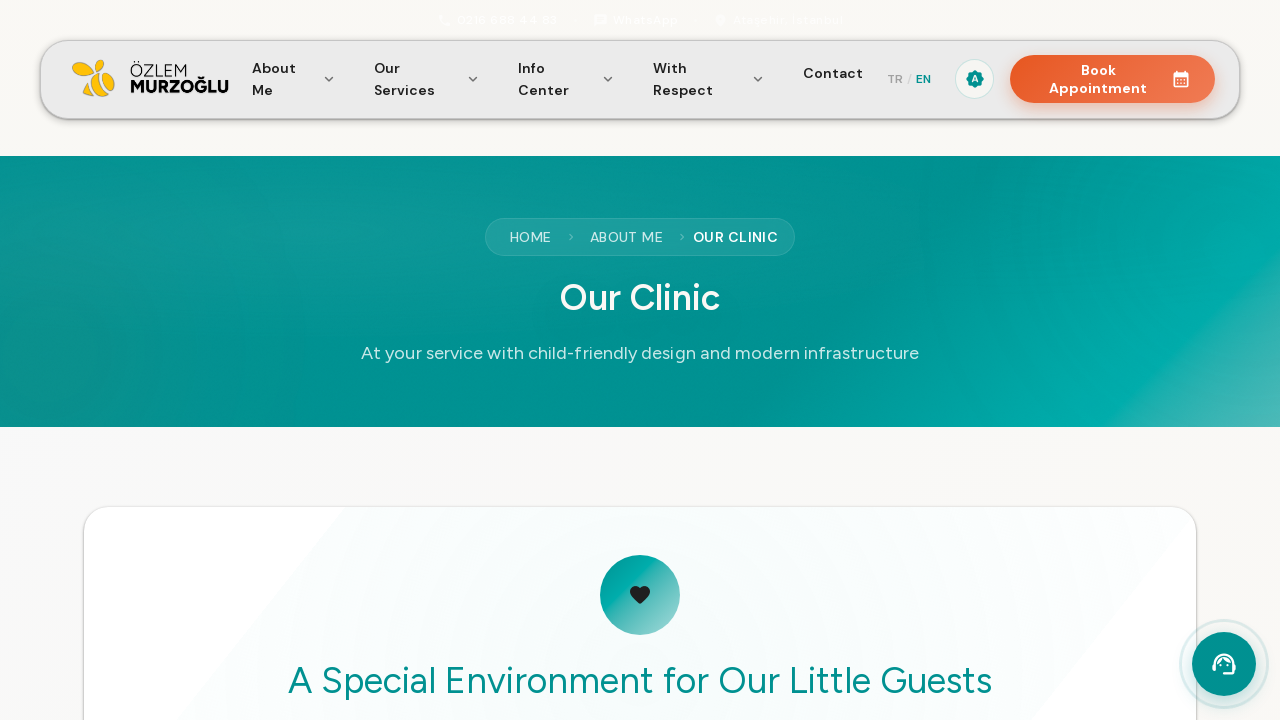

CTA section found and waited for visibility
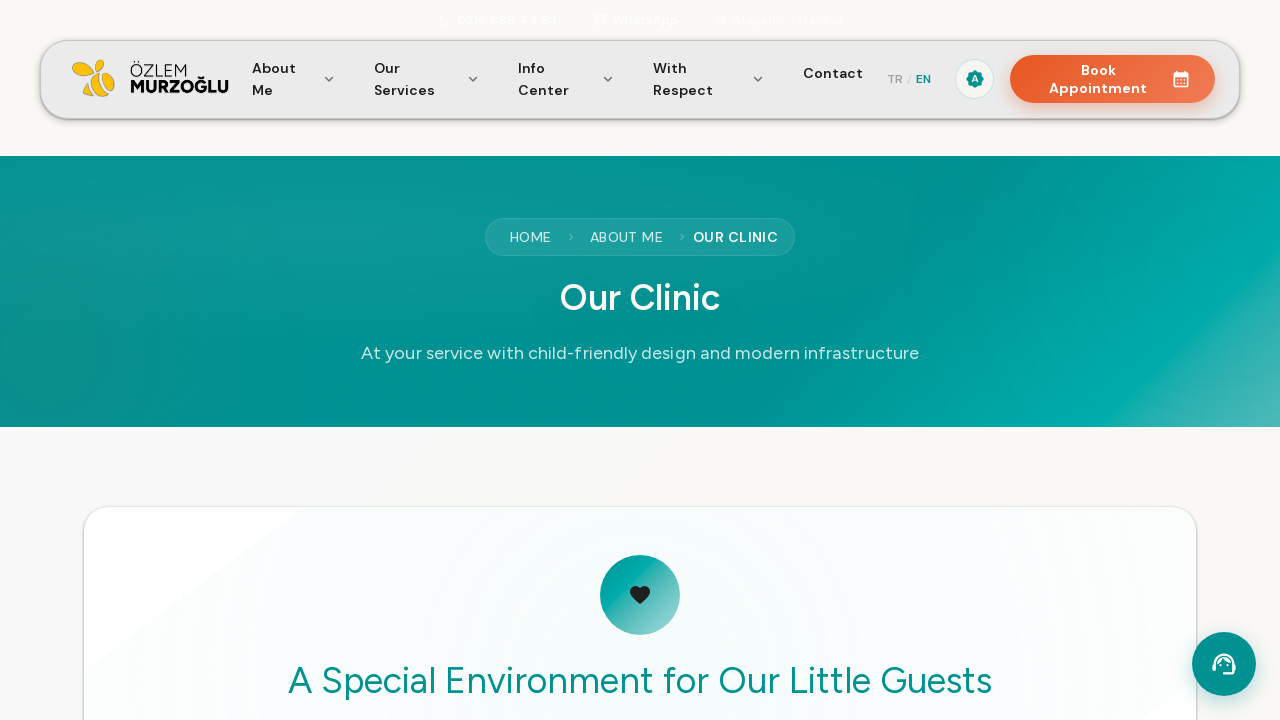

Located footer element with class 'footer'
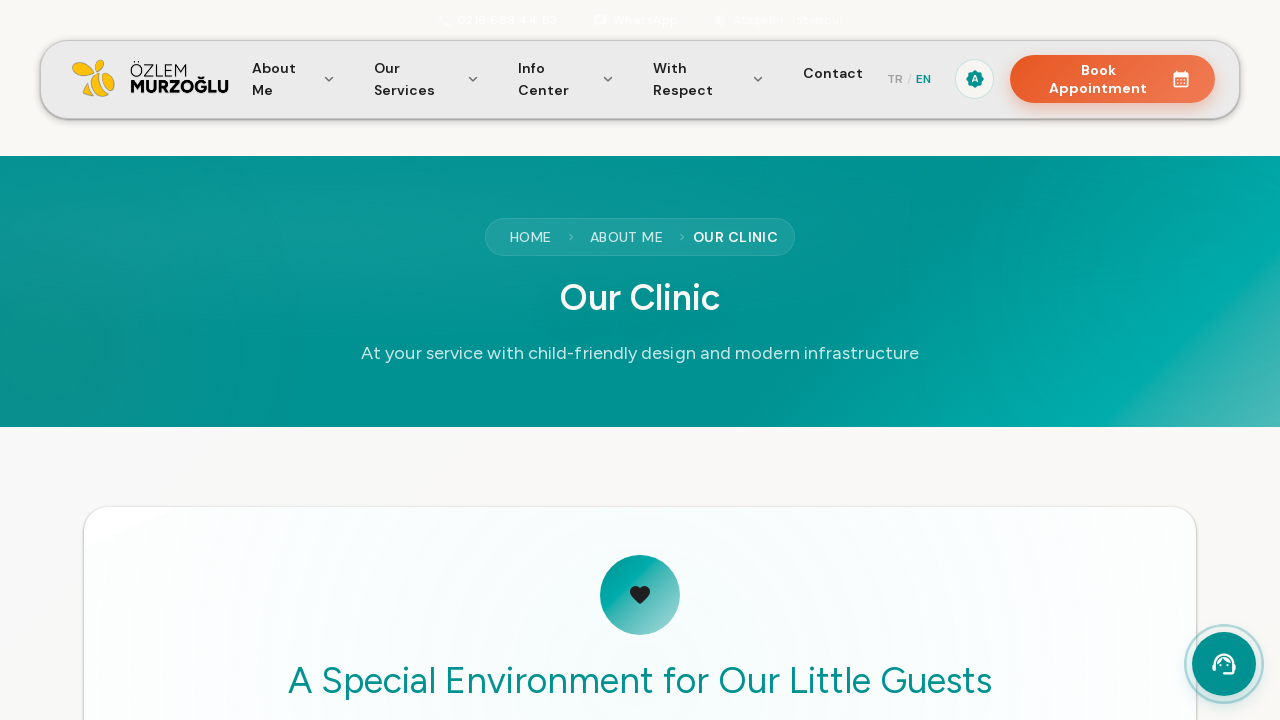

Footer found and waited for visibility
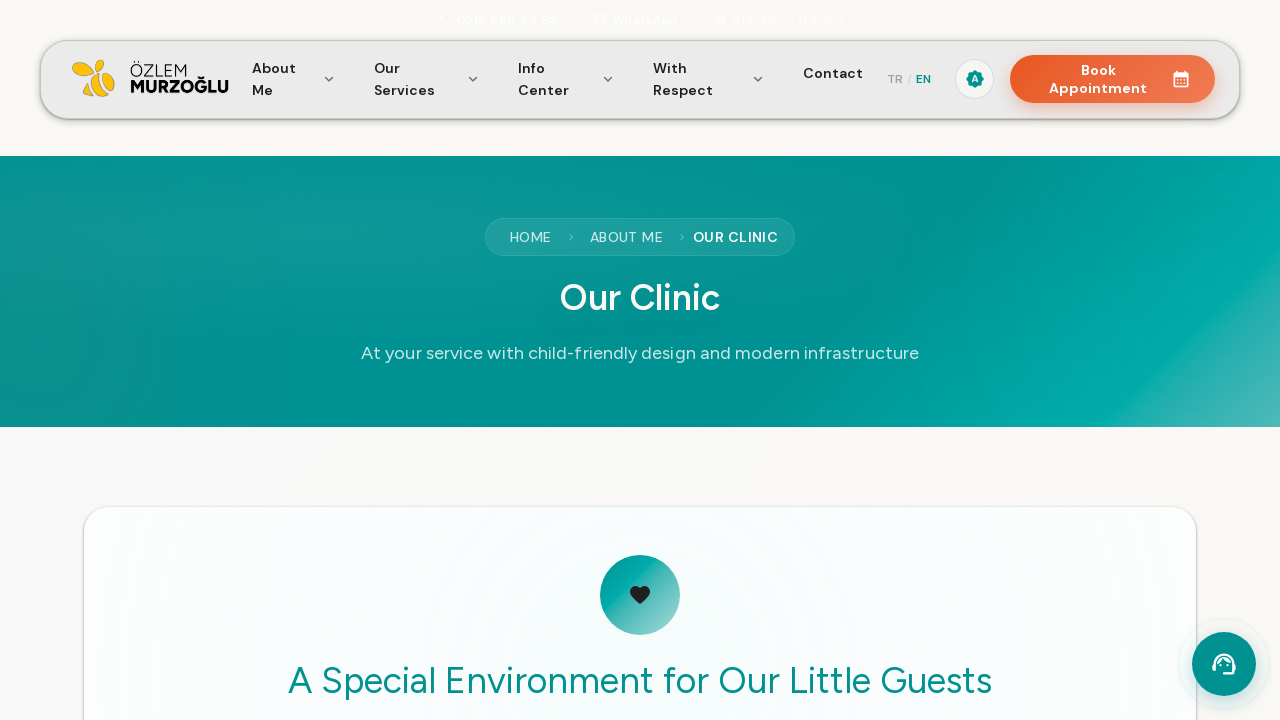

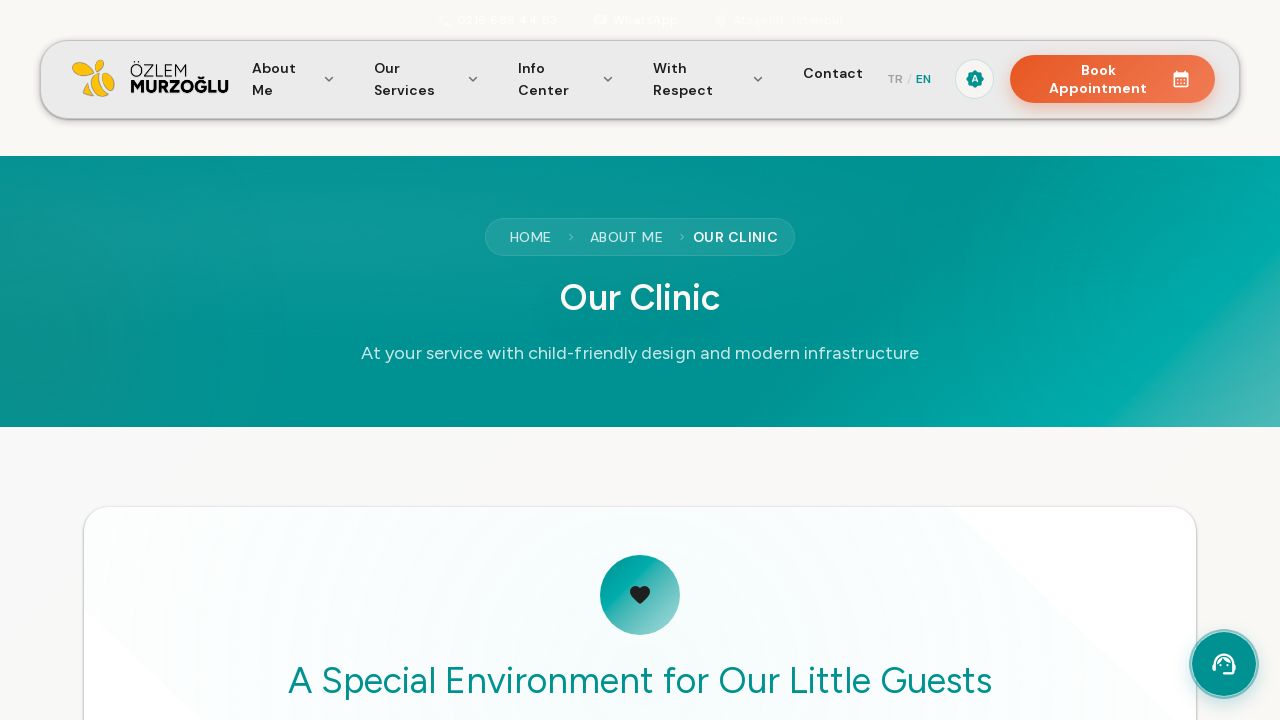